Tests XPath sibling and parent traversal by locating buttons in the header using following-sibling and parent axis navigation

Starting URL: https://rahulshettyacademy.com/AutomationPractice/

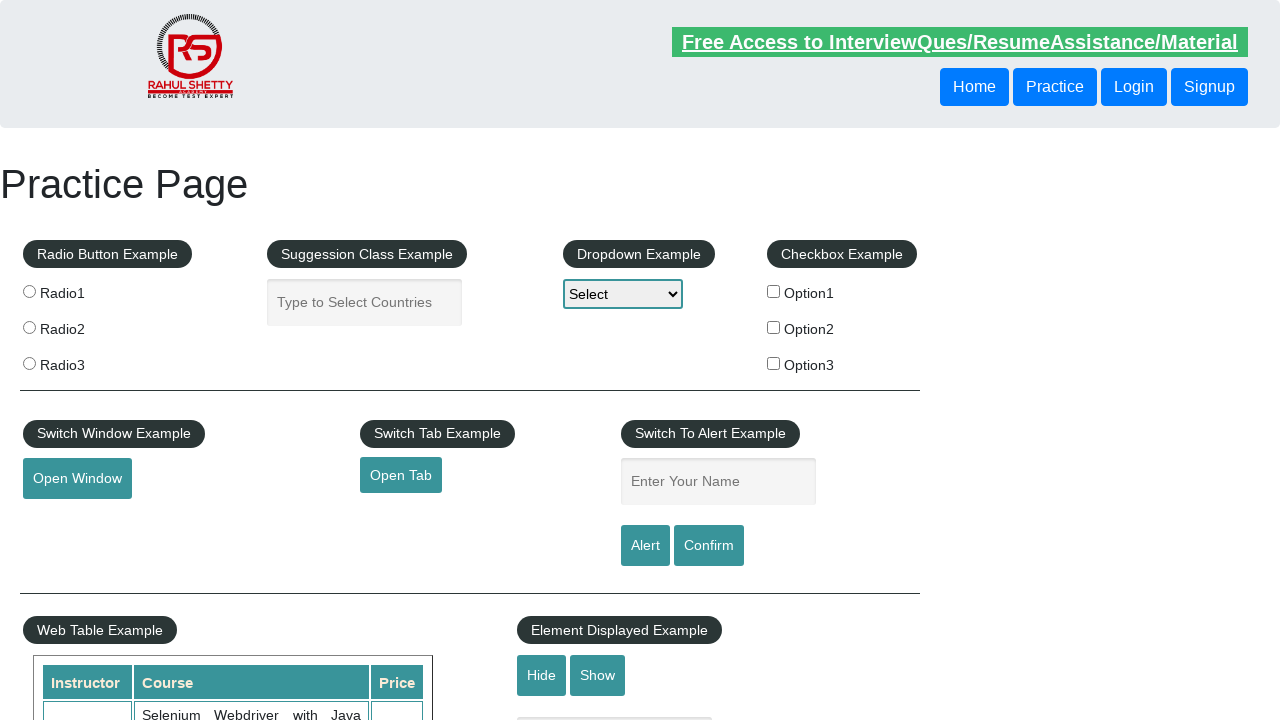

Located button using following-sibling XPath traversal
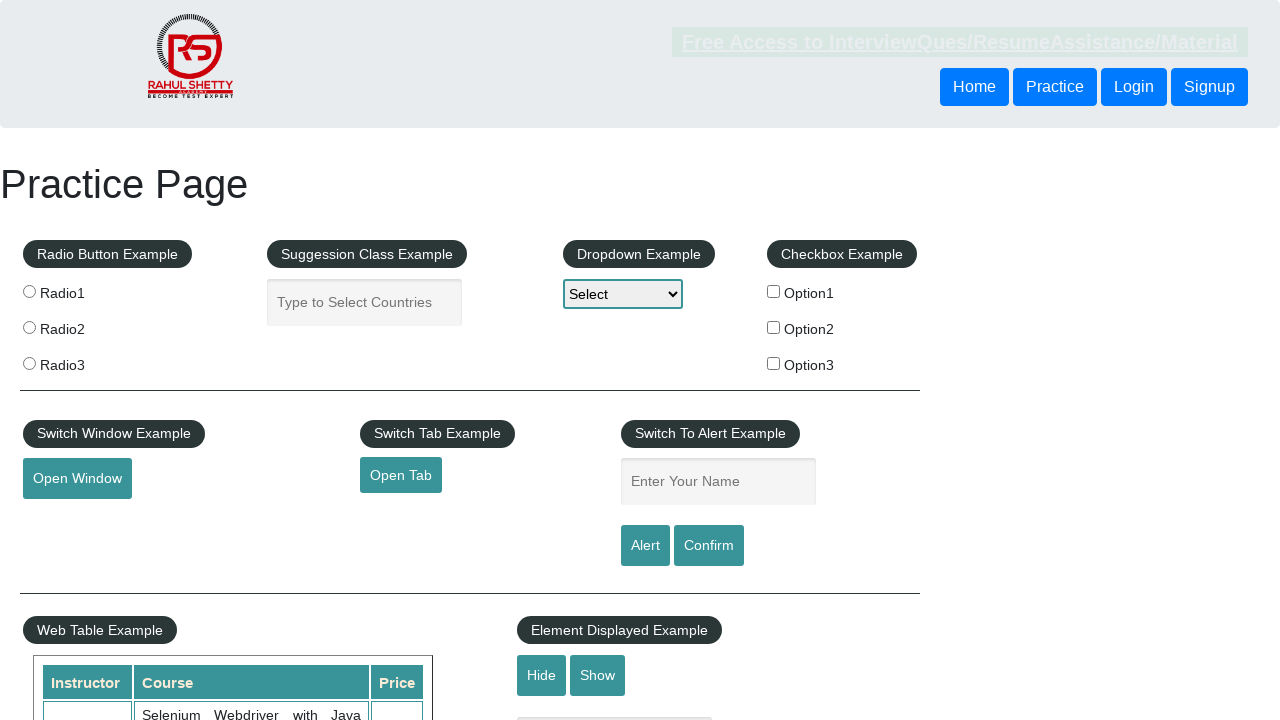

Waited for sibling button to be available
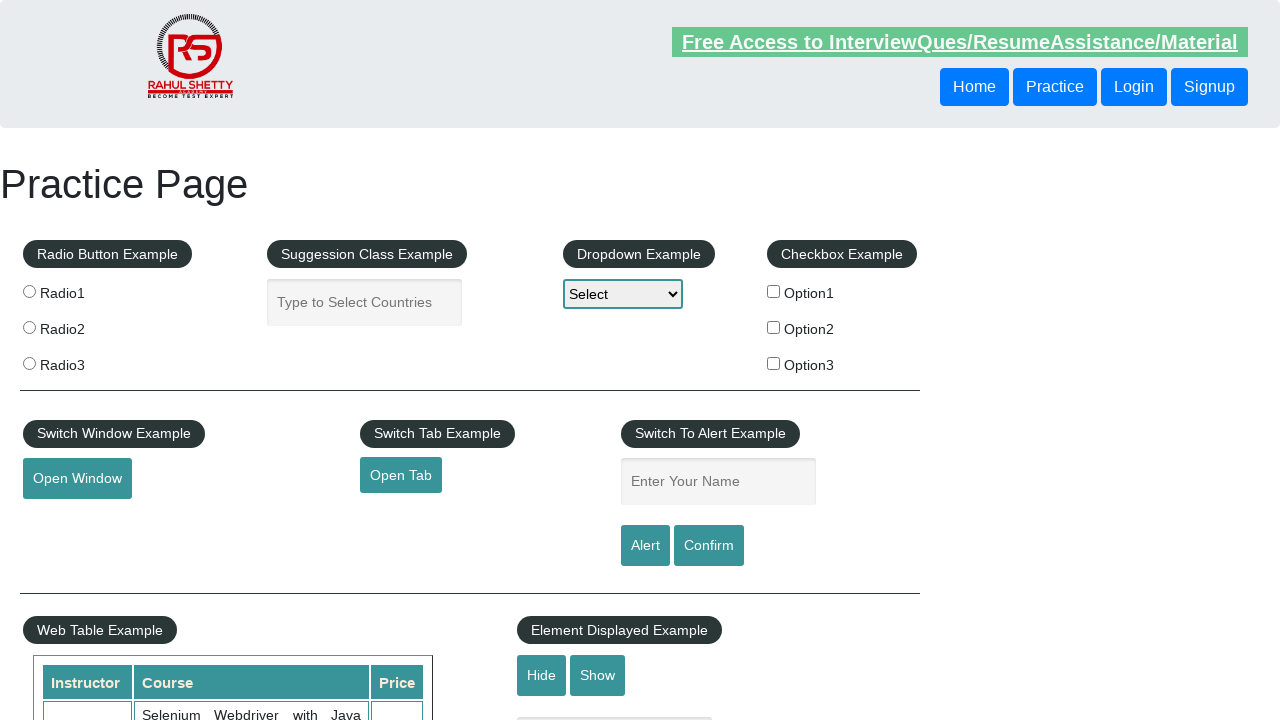

Retrieved text content from sibling button: Login
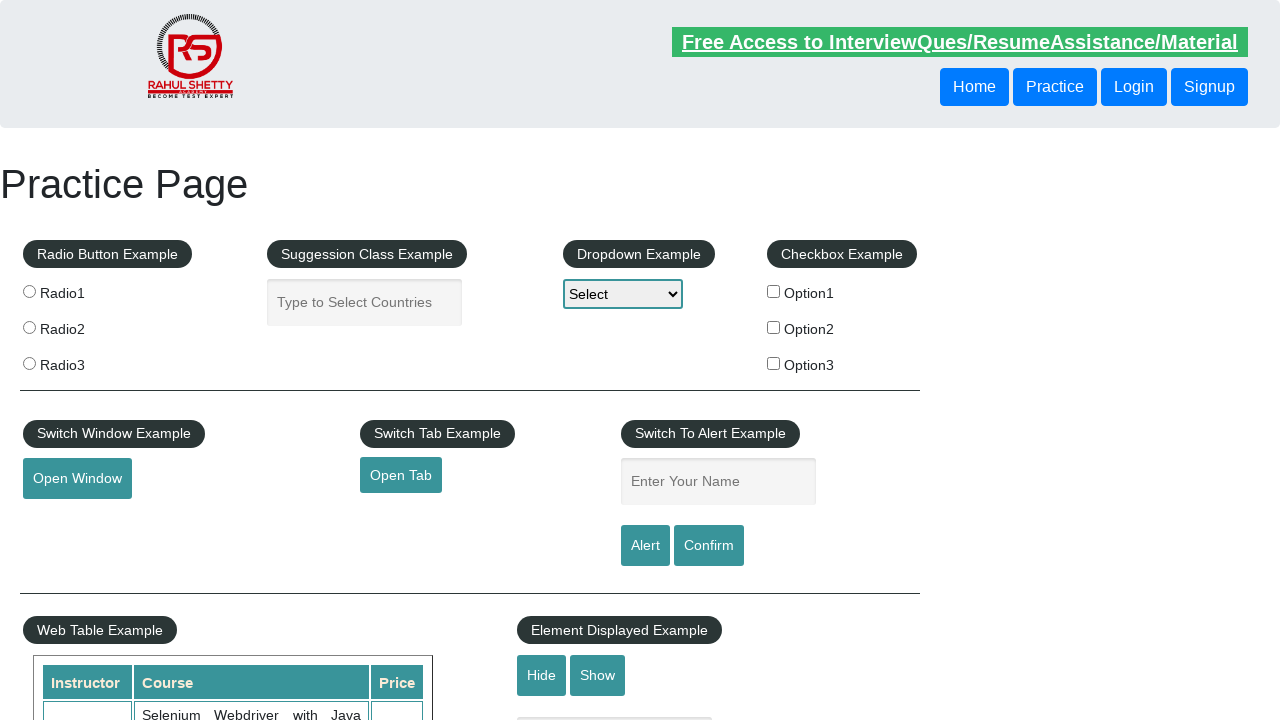

Located button using parent XPath traversal
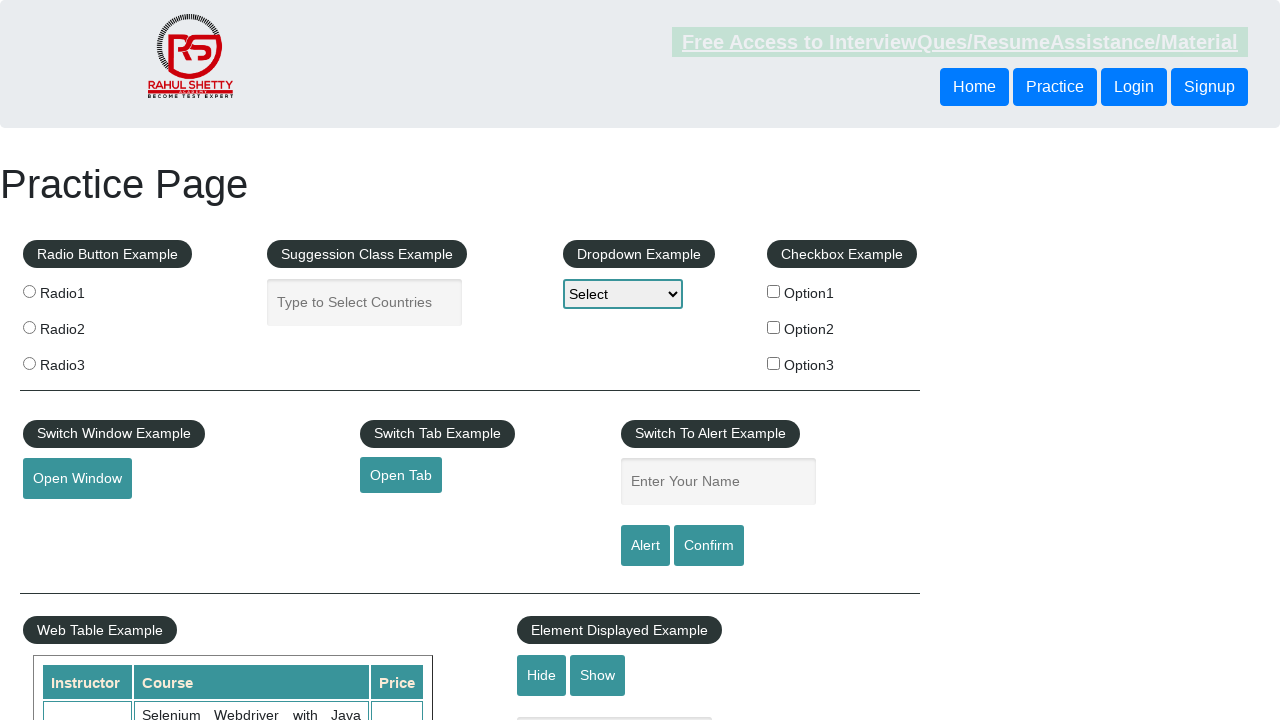

Retrieved text content from parent button: Login
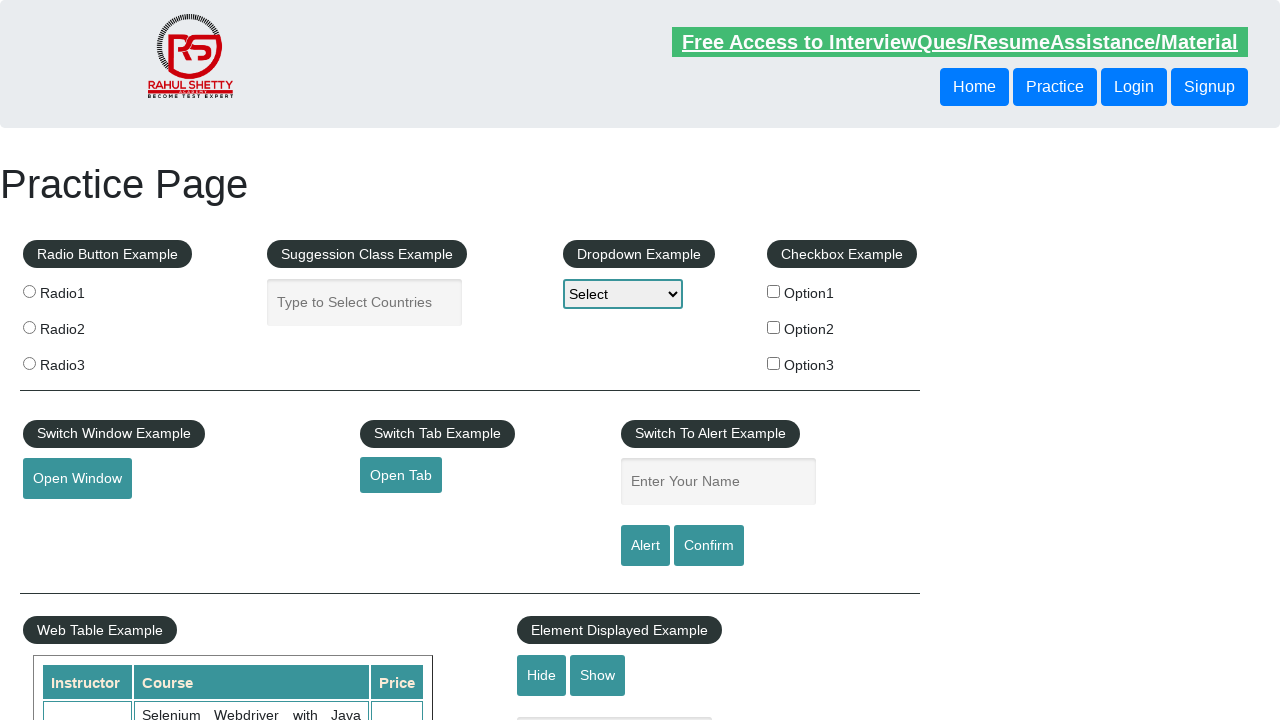

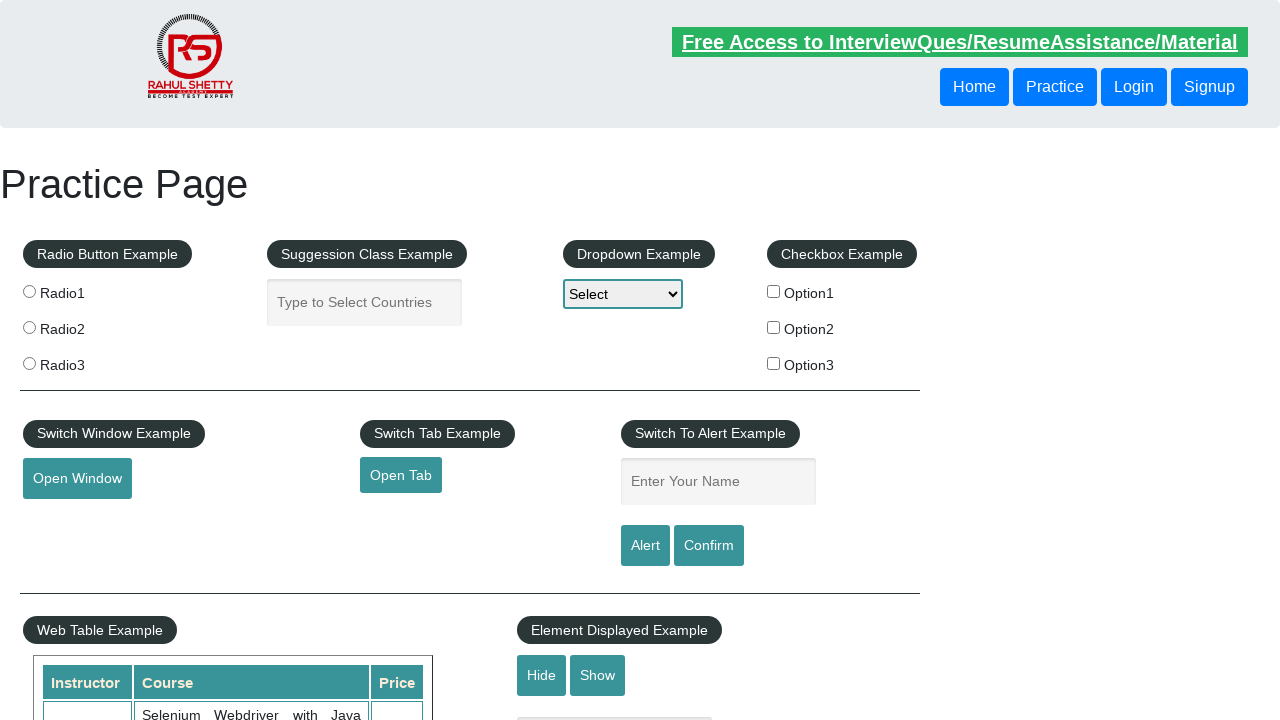